Tests filtering to display only active (incomplete) todo items

Starting URL: https://demo.playwright.dev/todomvc

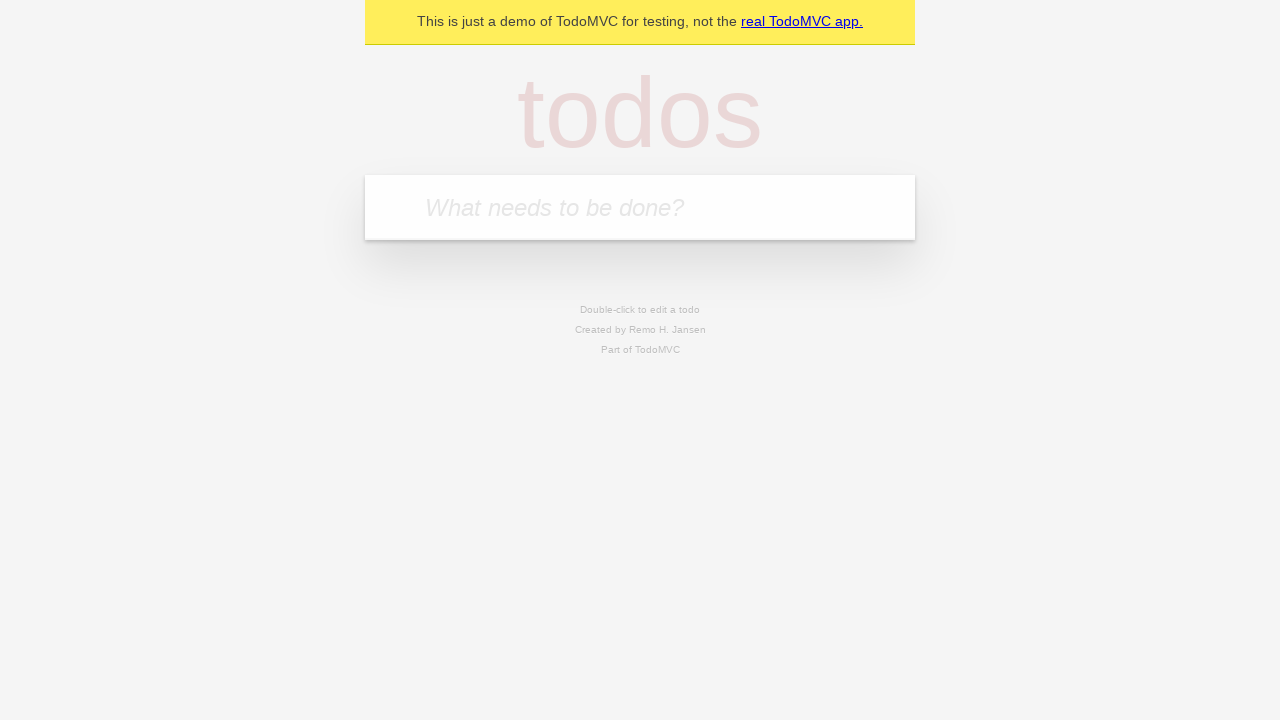

Filled todo input with 'buy some cheese' on internal:attr=[placeholder="What needs to be done?"i]
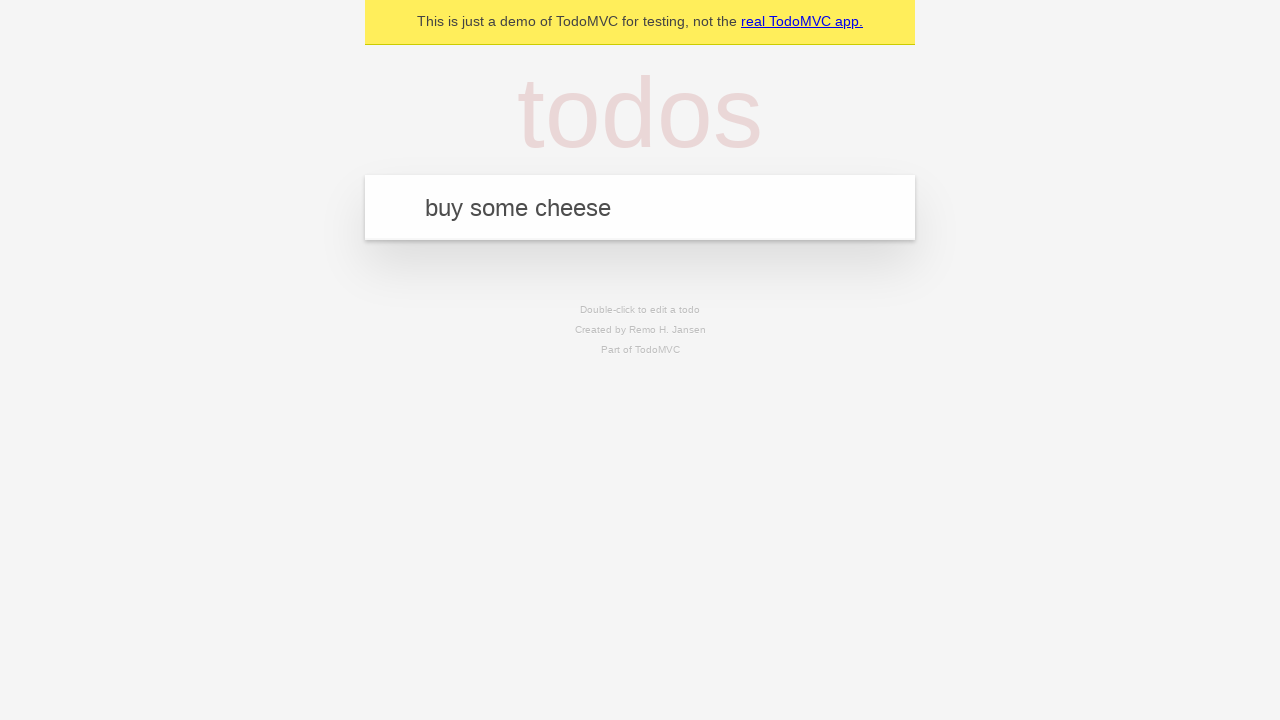

Pressed Enter to create first todo item on internal:attr=[placeholder="What needs to be done?"i]
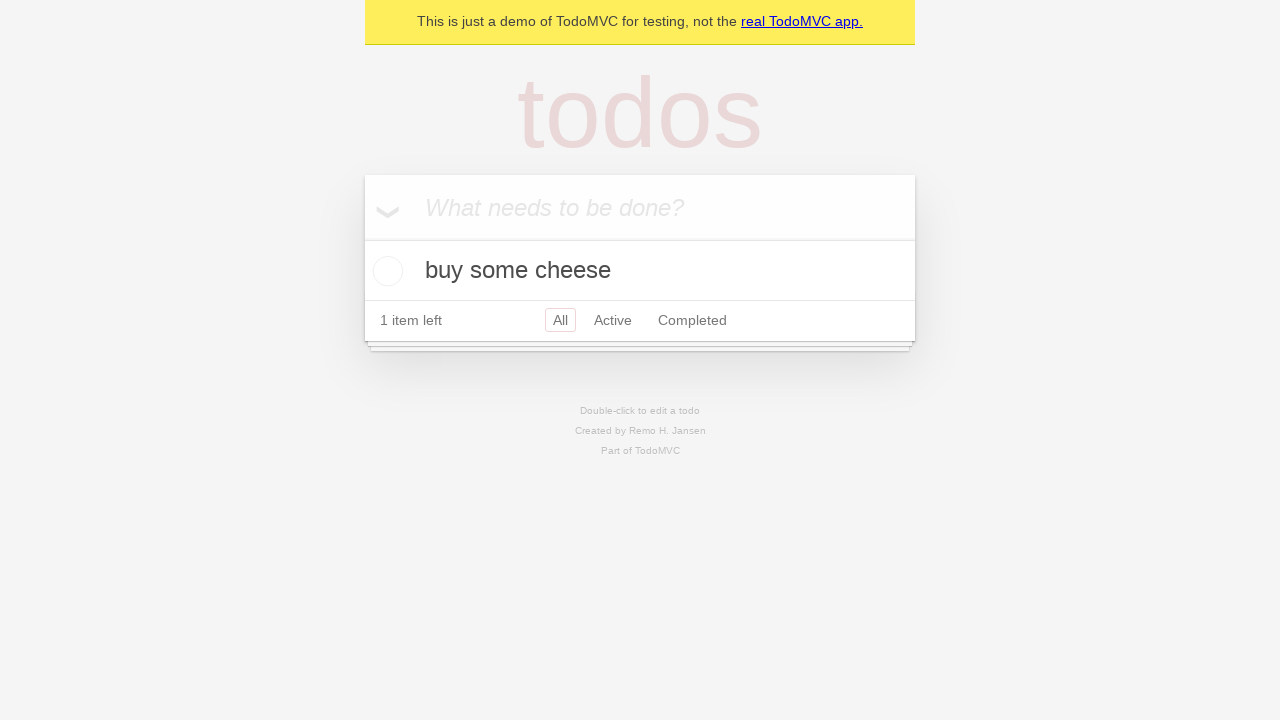

Filled todo input with 'feed the cat' on internal:attr=[placeholder="What needs to be done?"i]
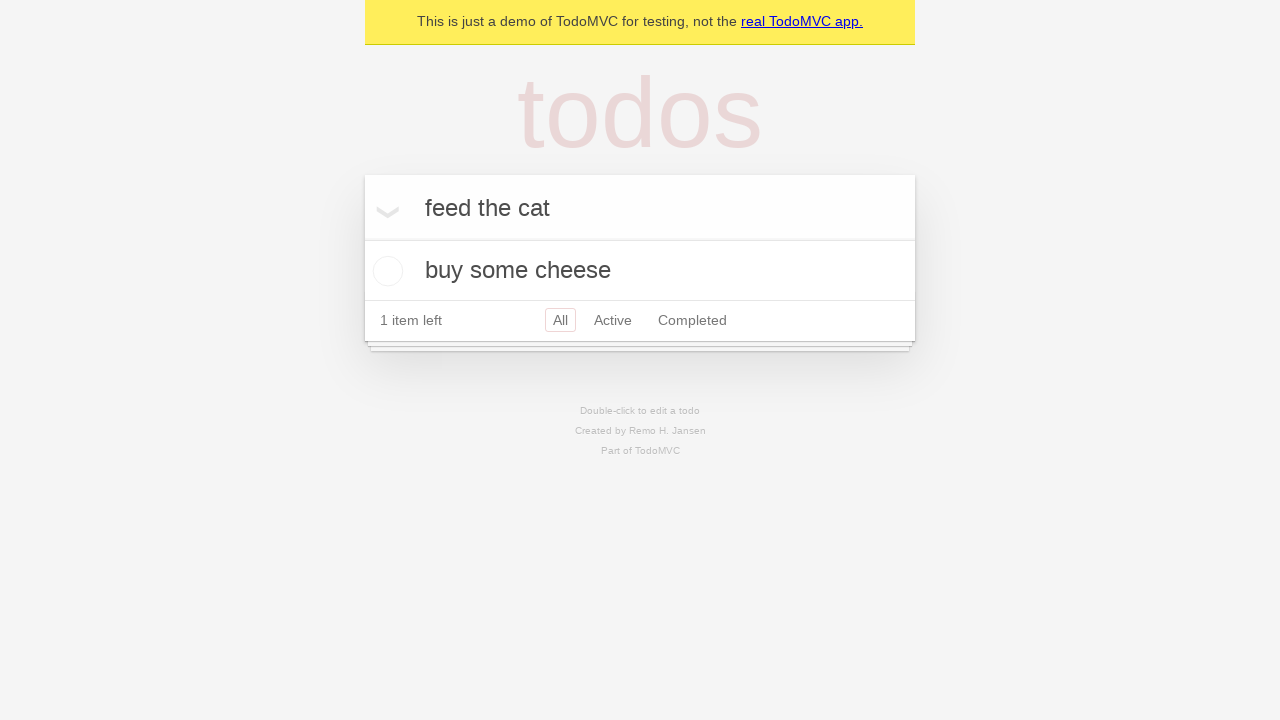

Pressed Enter to create second todo item on internal:attr=[placeholder="What needs to be done?"i]
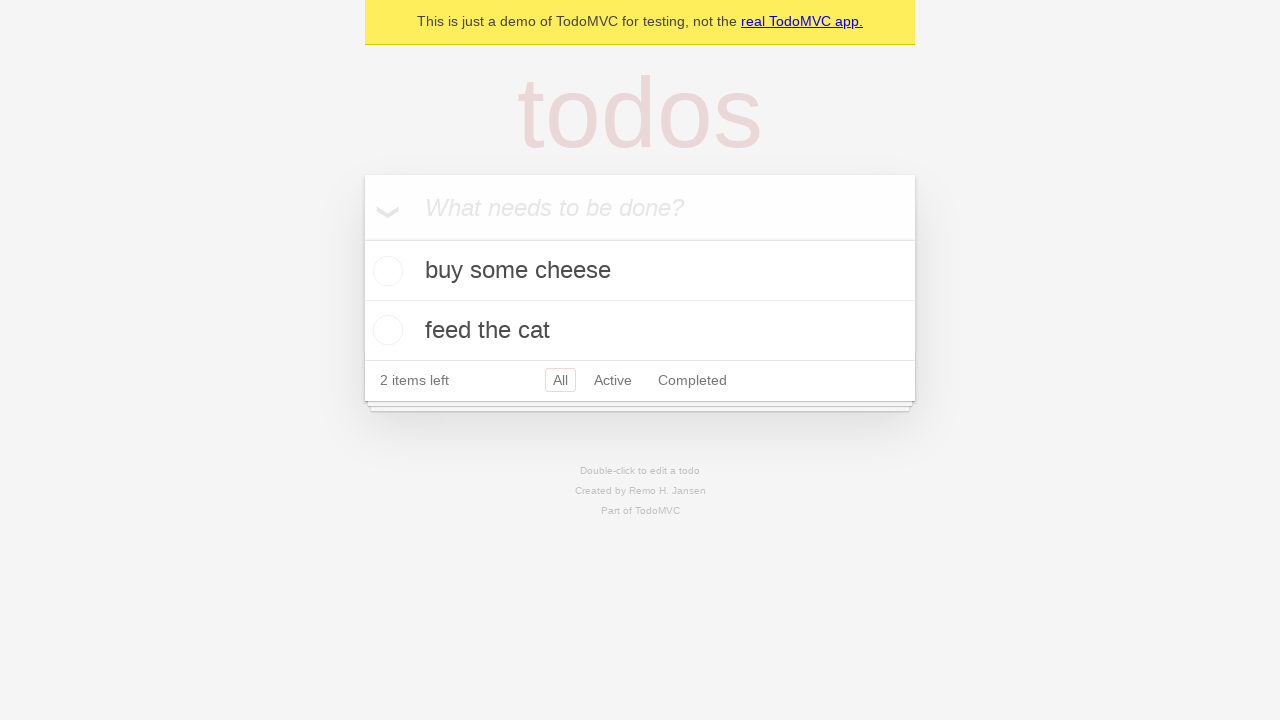

Filled todo input with 'book a doctors appointment' on internal:attr=[placeholder="What needs to be done?"i]
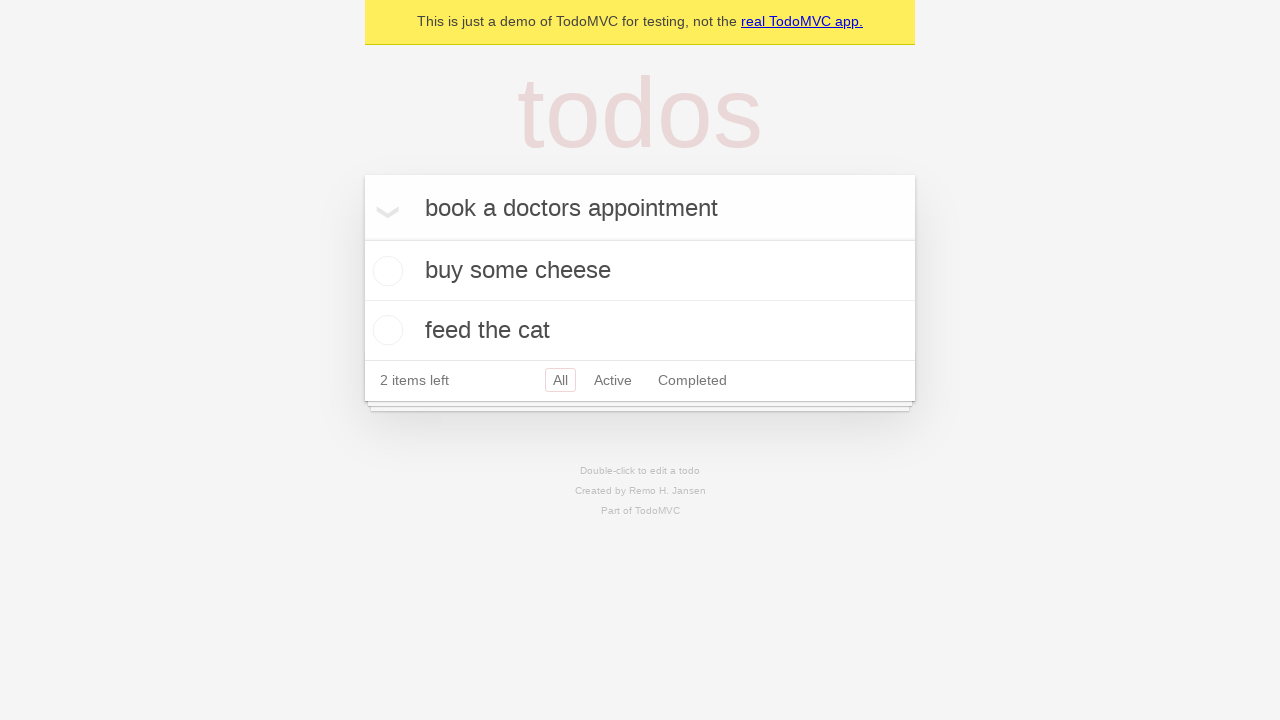

Pressed Enter to create third todo item on internal:attr=[placeholder="What needs to be done?"i]
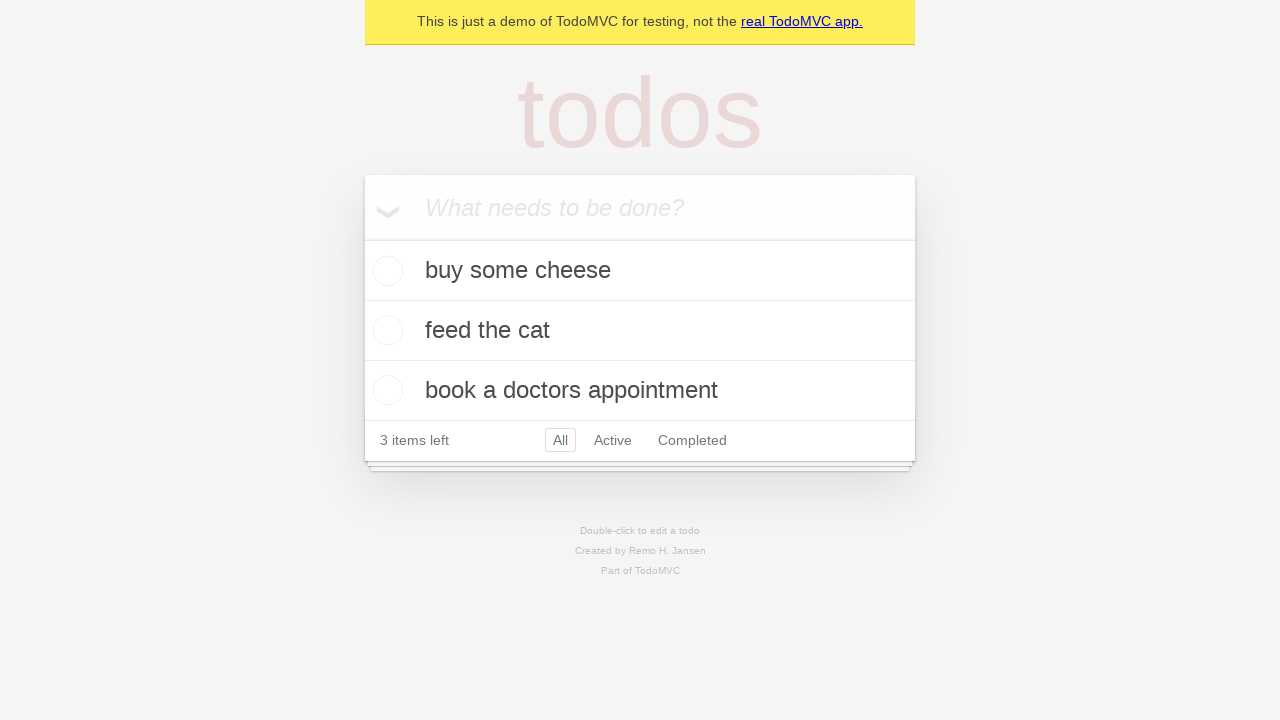

Waited for all 3 todo items to be created
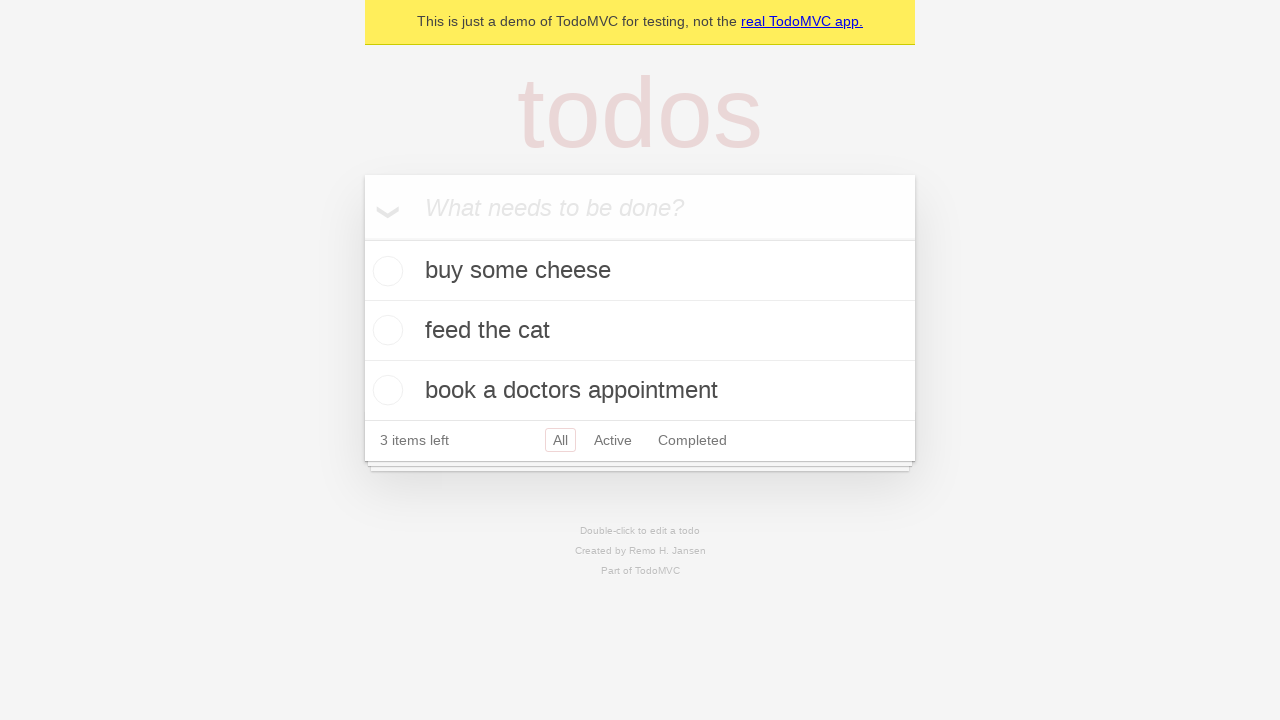

Checked the second todo item (marked as complete) at (385, 330) on internal:testid=[data-testid="todo-item"s] >> nth=1 >> internal:role=checkbox
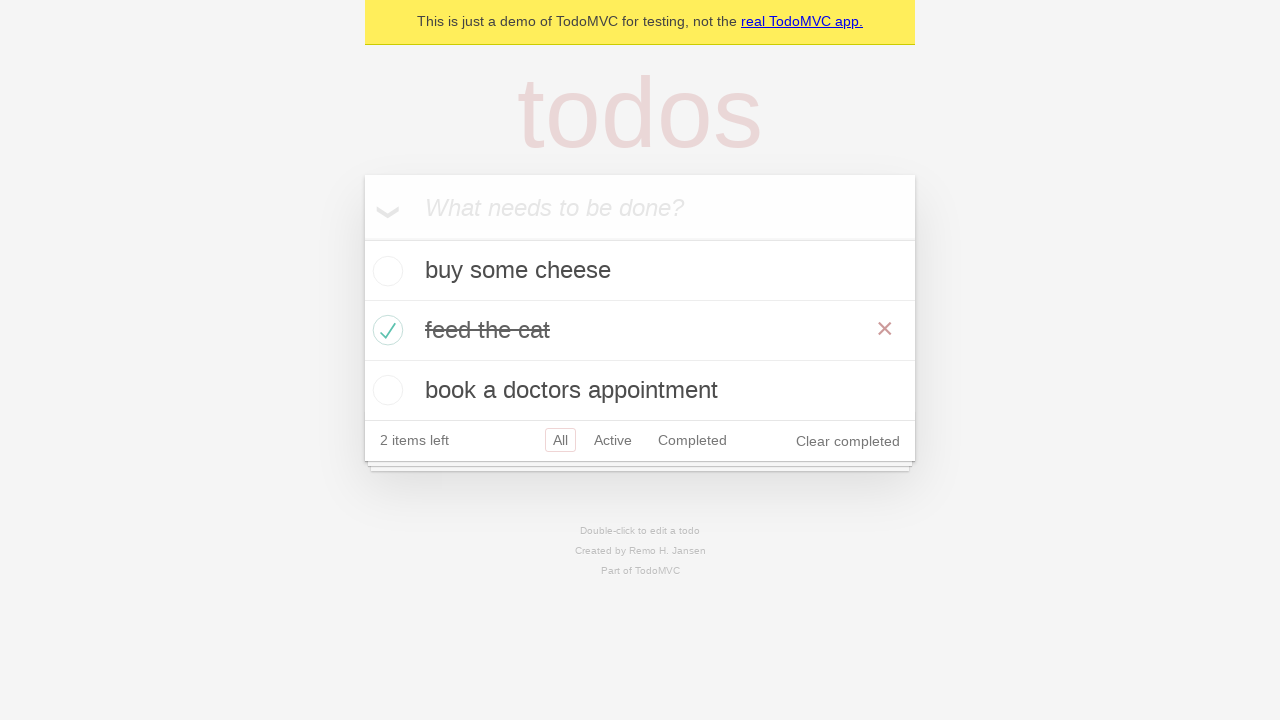

Clicked Active filter to display only incomplete items at (613, 440) on internal:role=link[name="Active"i]
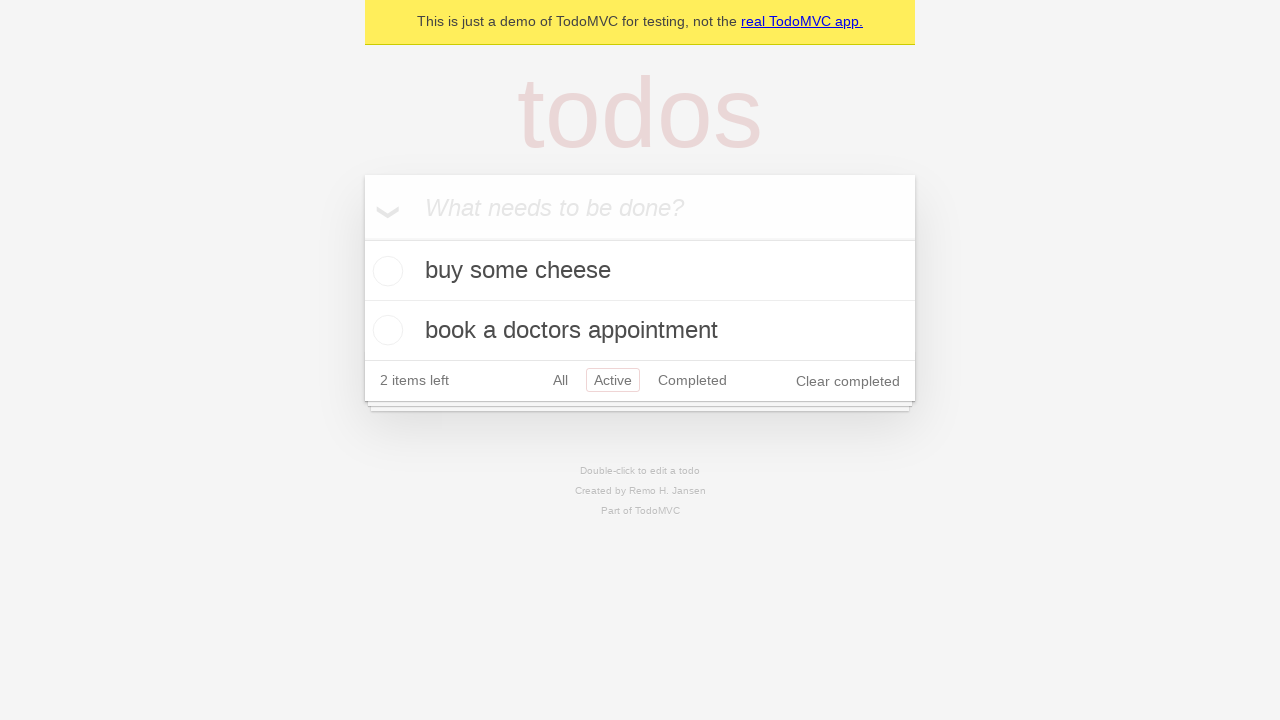

Waited for Active filter to apply - 2 incomplete items now displayed
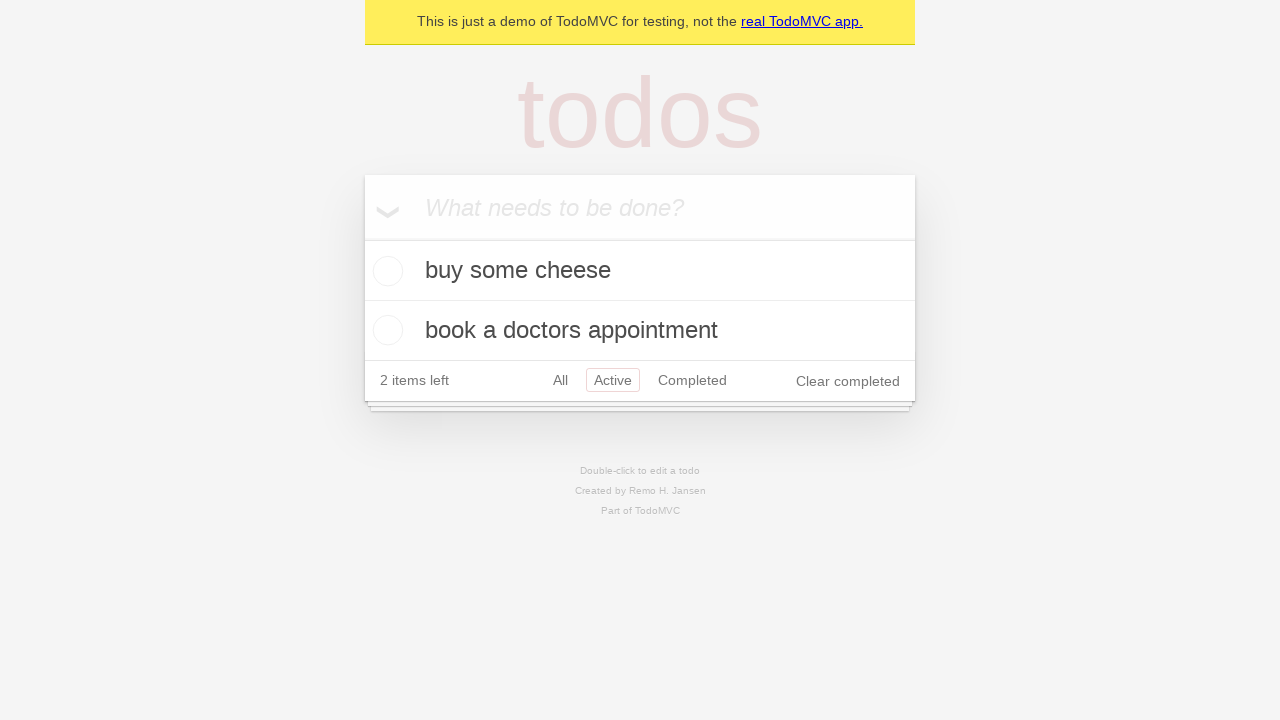

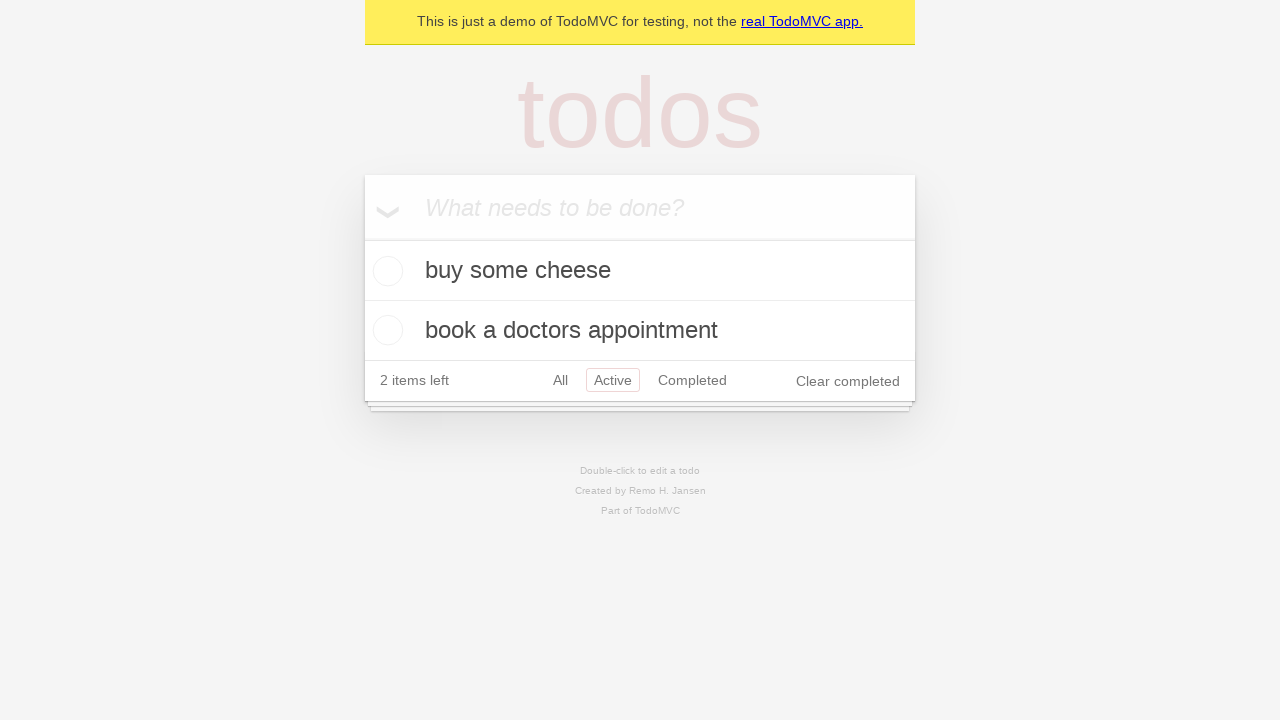